Fills out a text box form with user information including name, email, and addresses, then submits the form and verifies the displayed output

Starting URL: http://demoqa.com/text-box

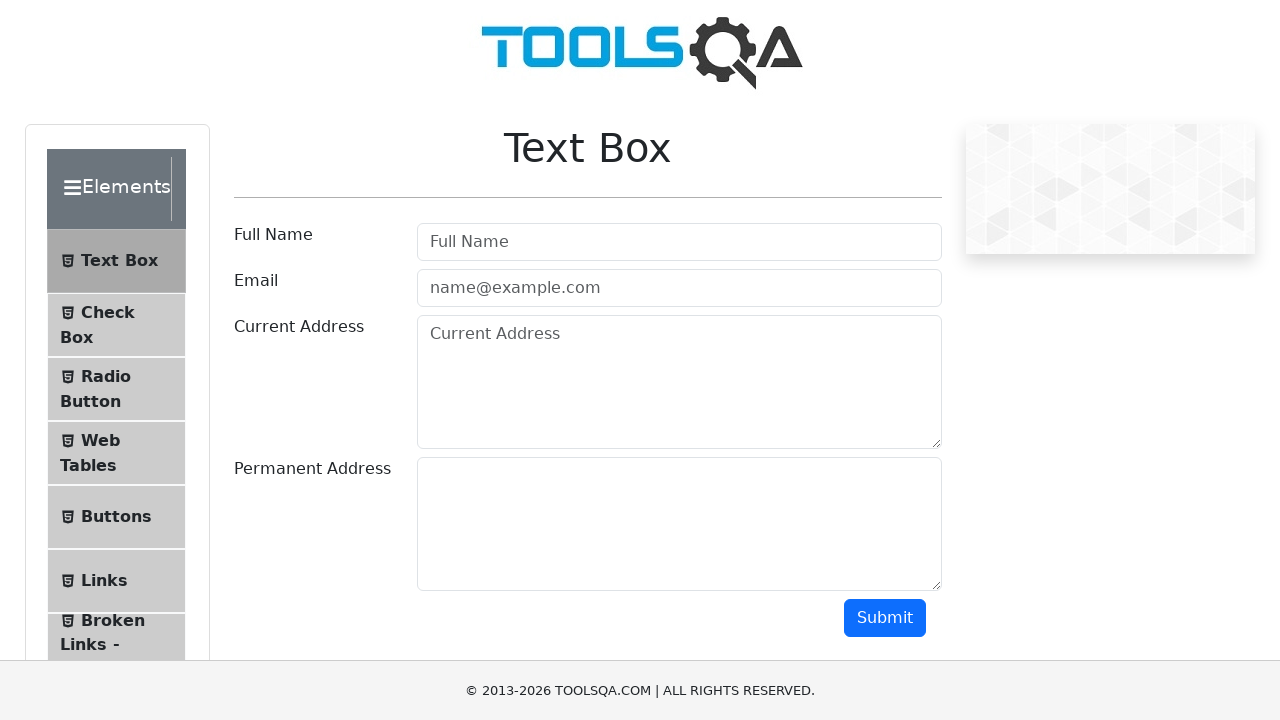

Filled userName field with 'Automation' on #userName
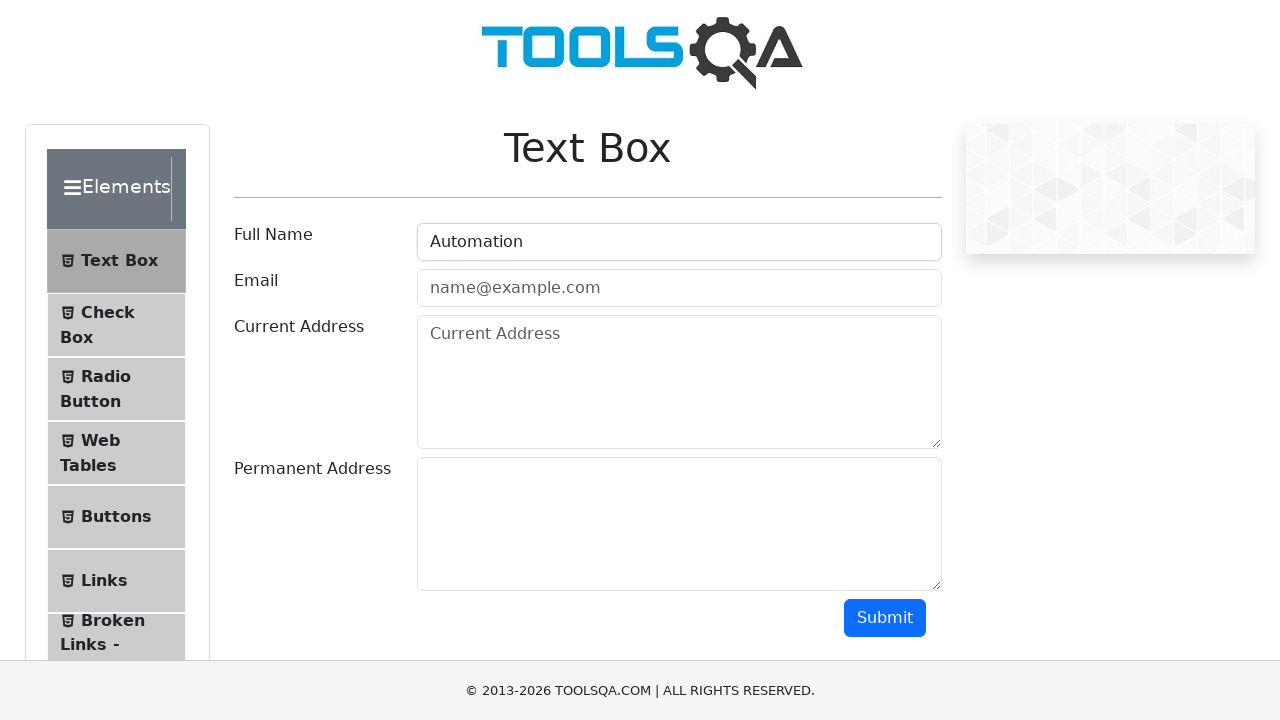

Filled userEmail field with 'Testing@gmail.com' on #userEmail
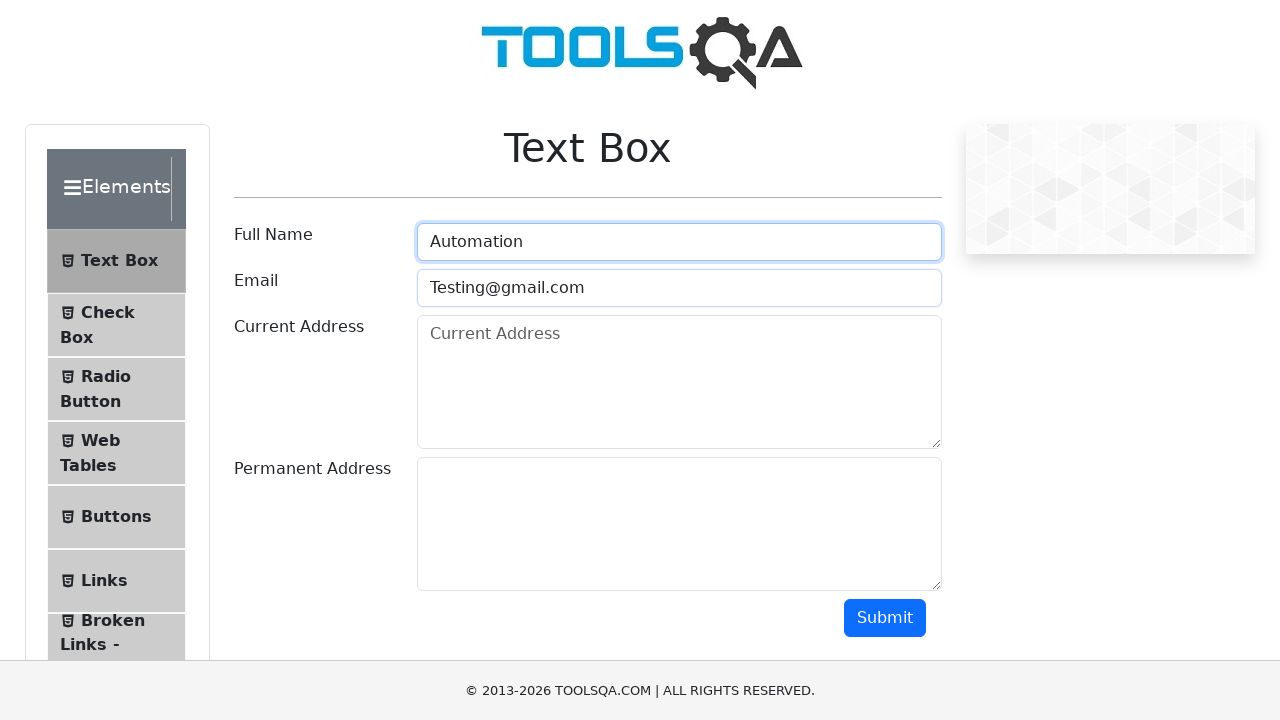

Filled currentAddress field with 'Testing Current Address part 1' on #currentAddress
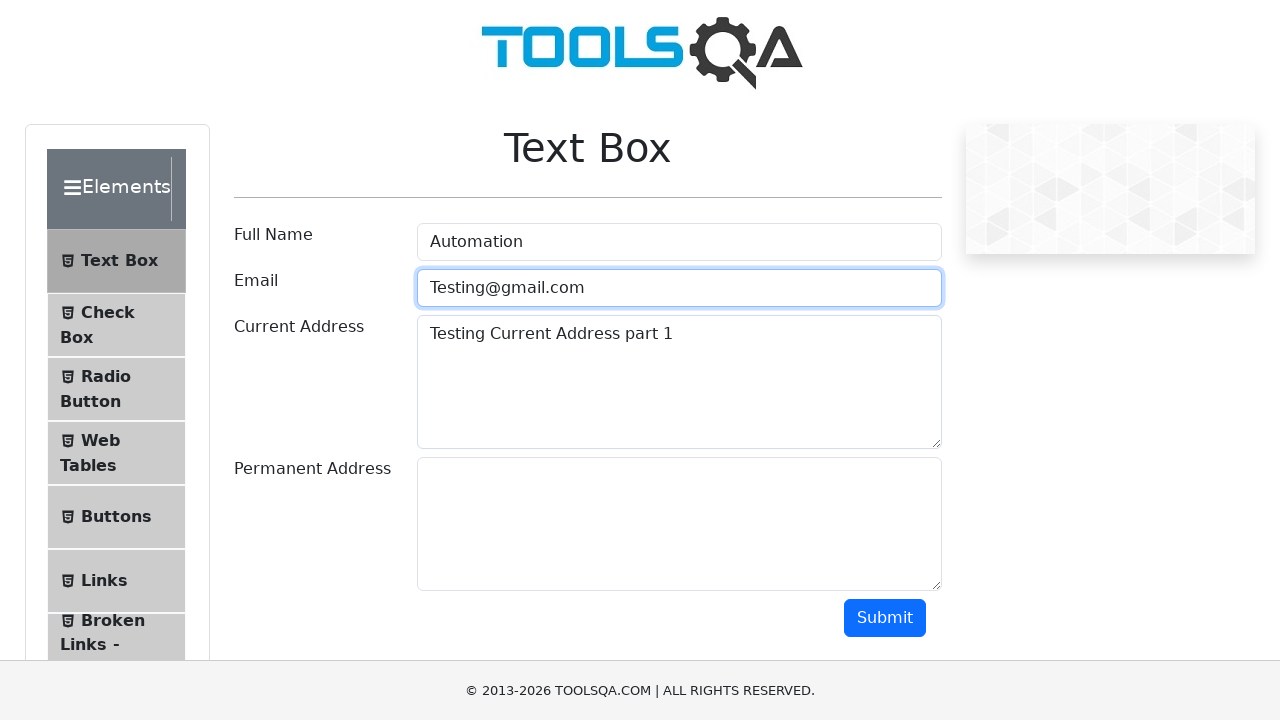

Filled permanentAddress field with 'Testing Current Address part 2' on #permanentAddress
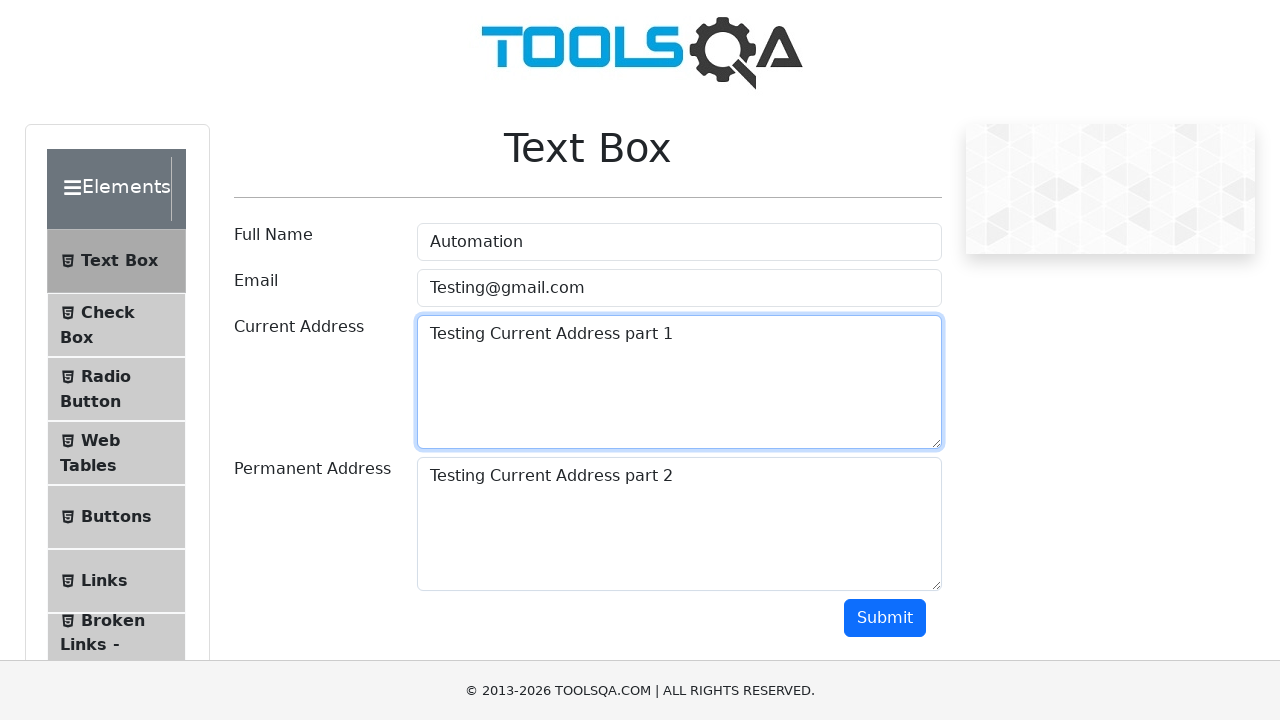

Scrolled down to make submit button visible
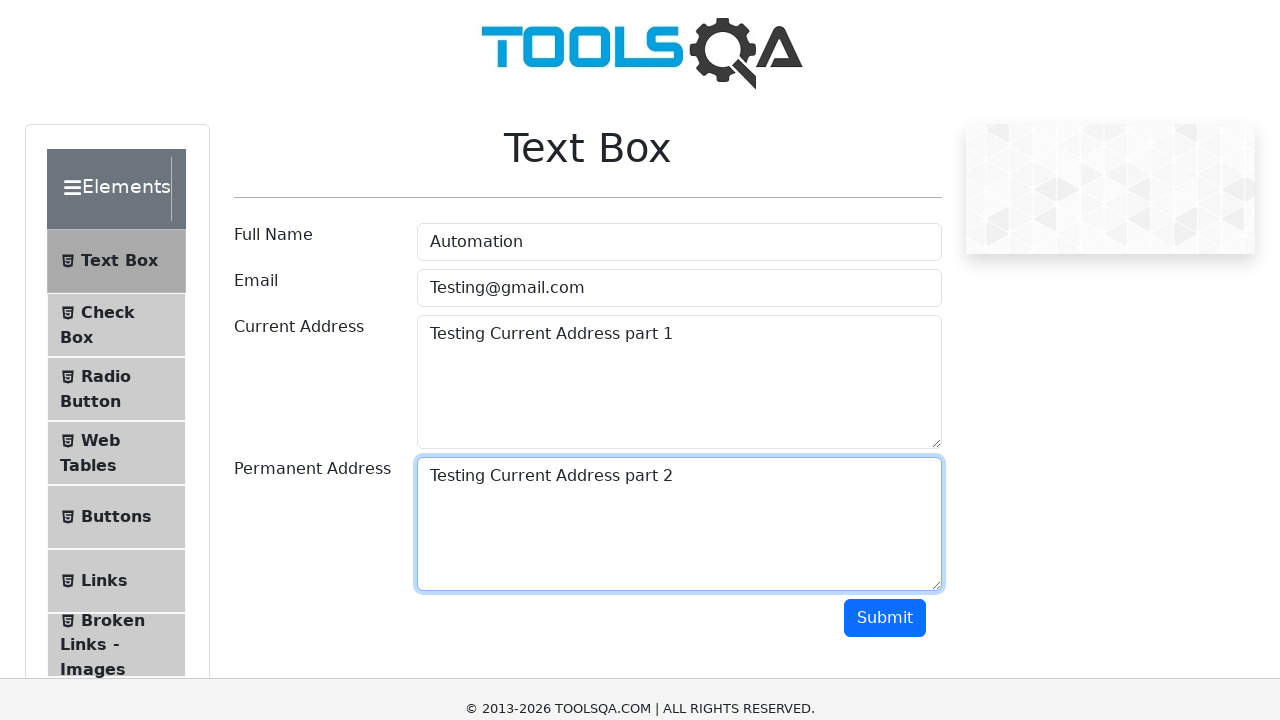

Clicked submit button to submit the form at (885, 218) on #submit
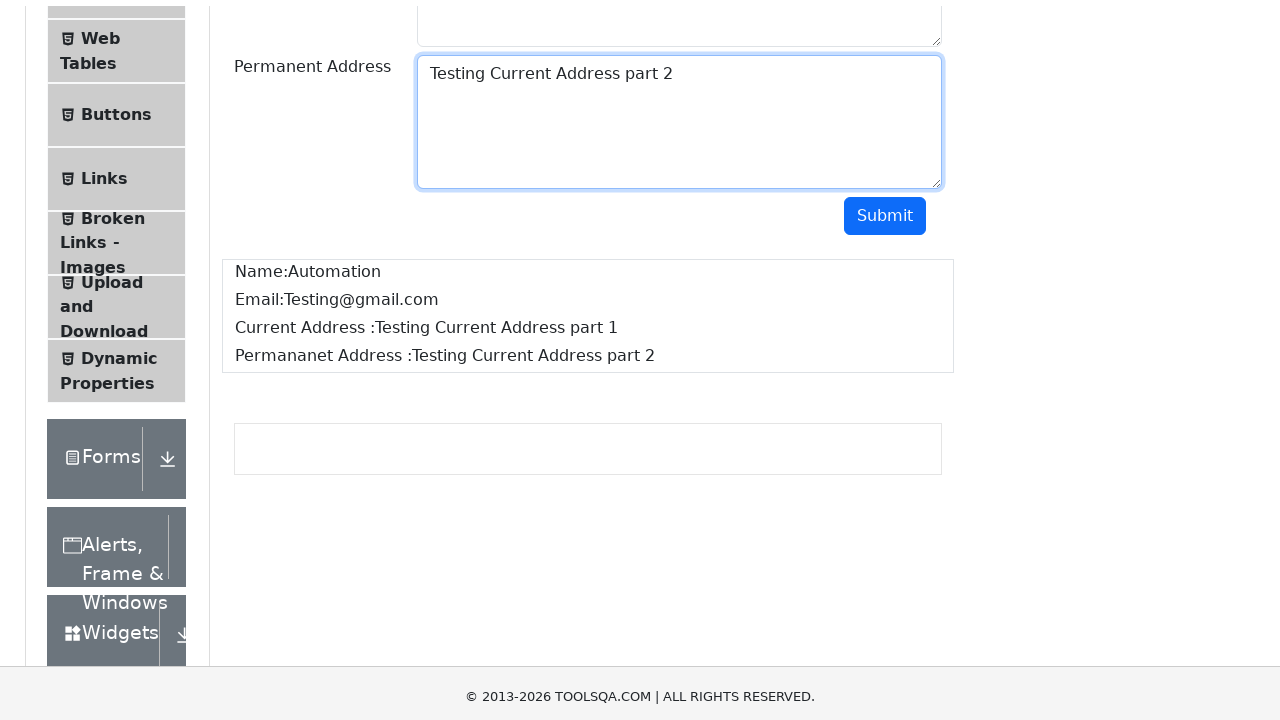

Form submission results displayed
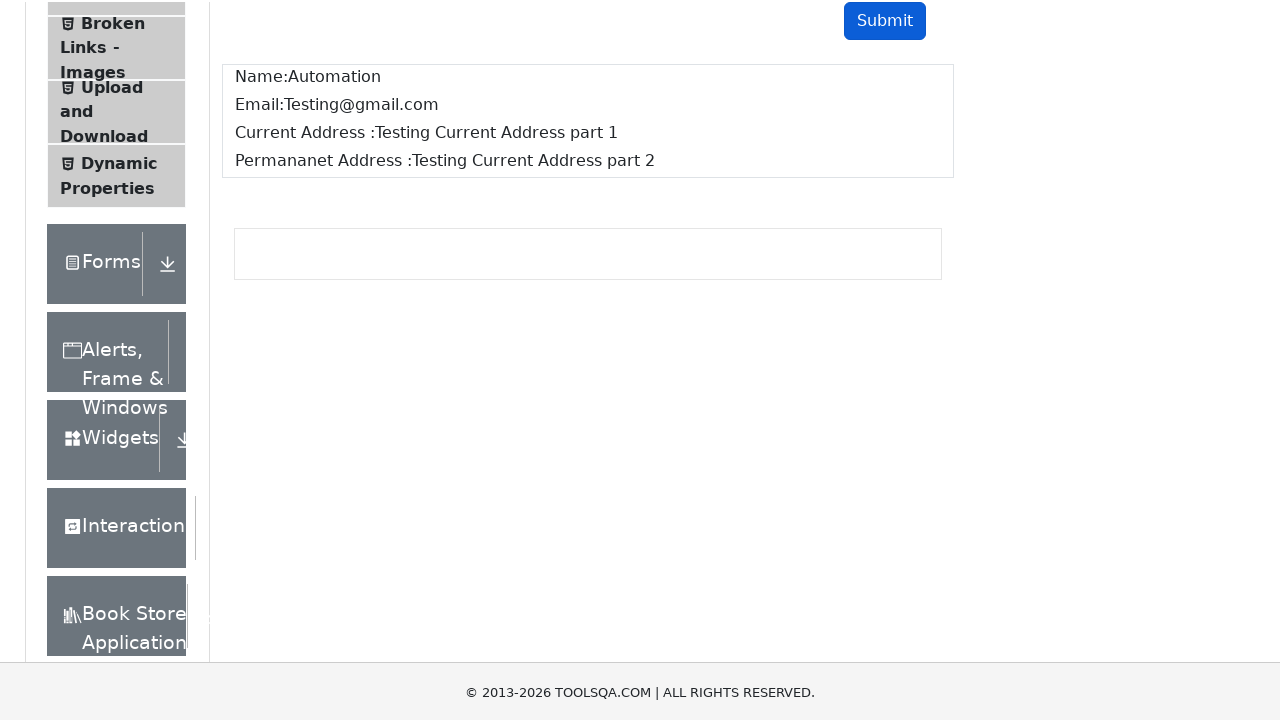

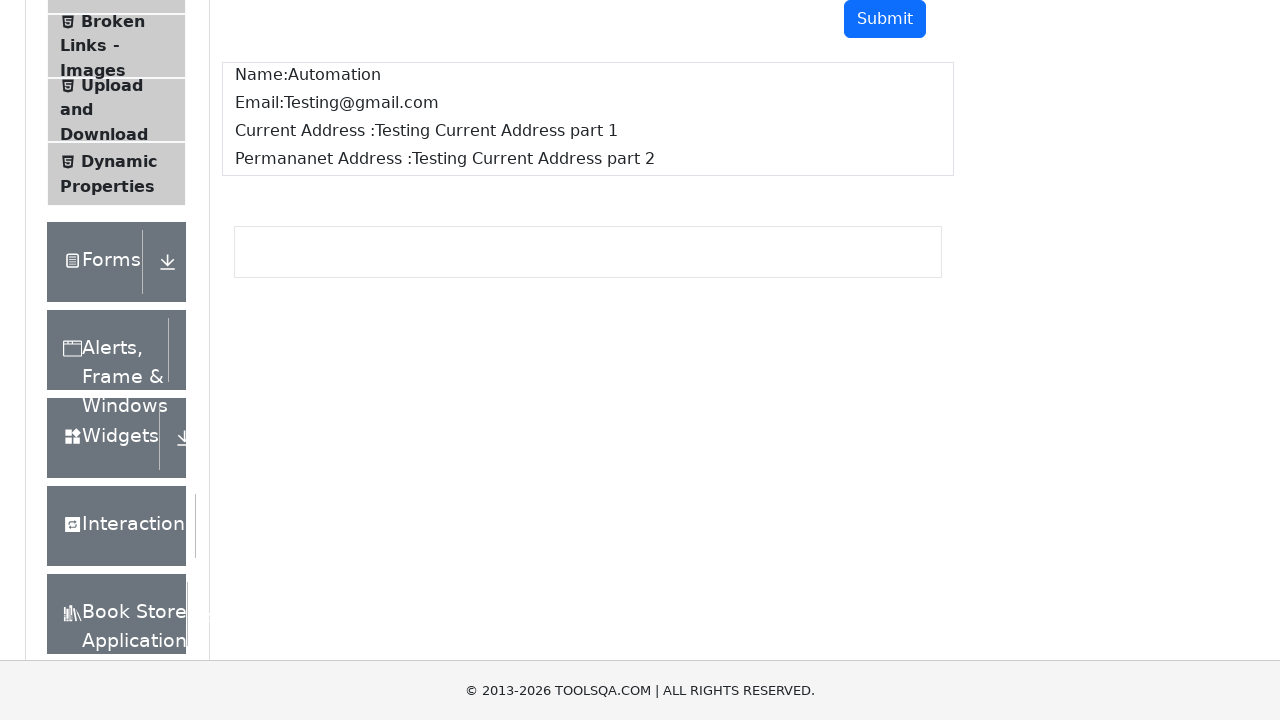